Tests iframe handling by navigating to a page with nested frames, switching to a frame by name, and locating an element within that frame

Starting URL: https://www.tutorialspoint.com/selenium/practice/nestedframes.php

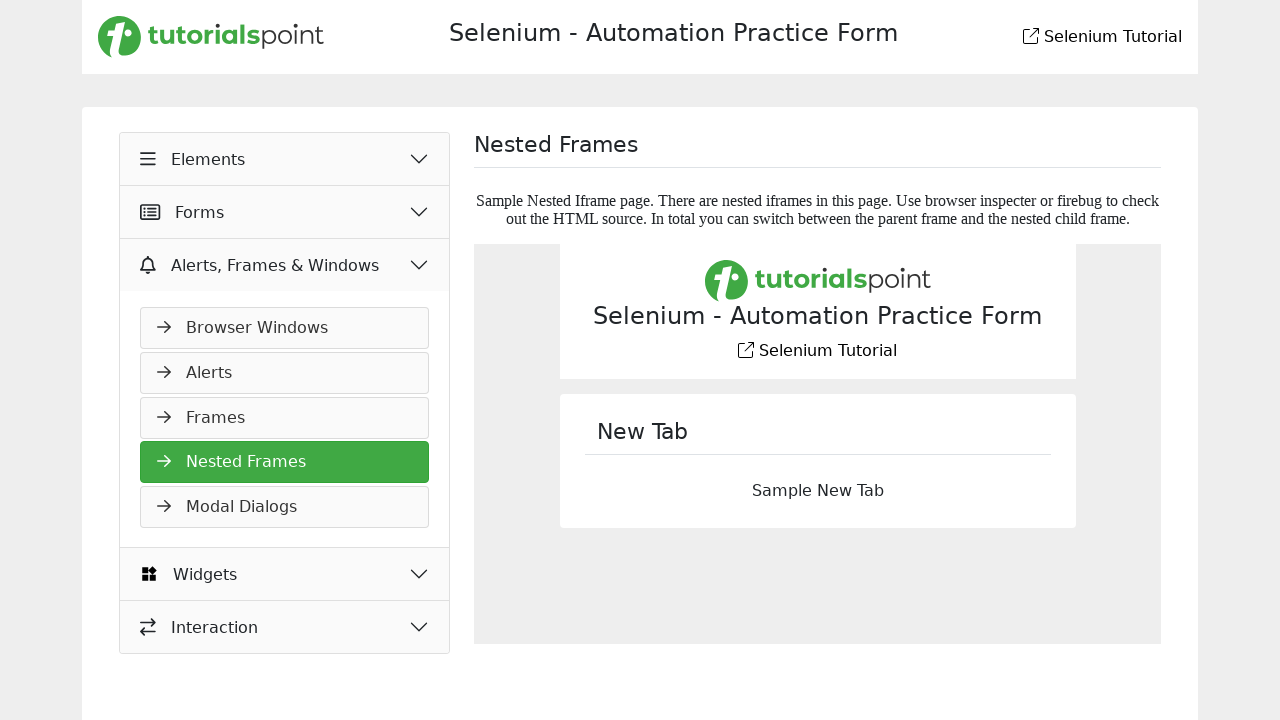

Navigated to nested frames practice page
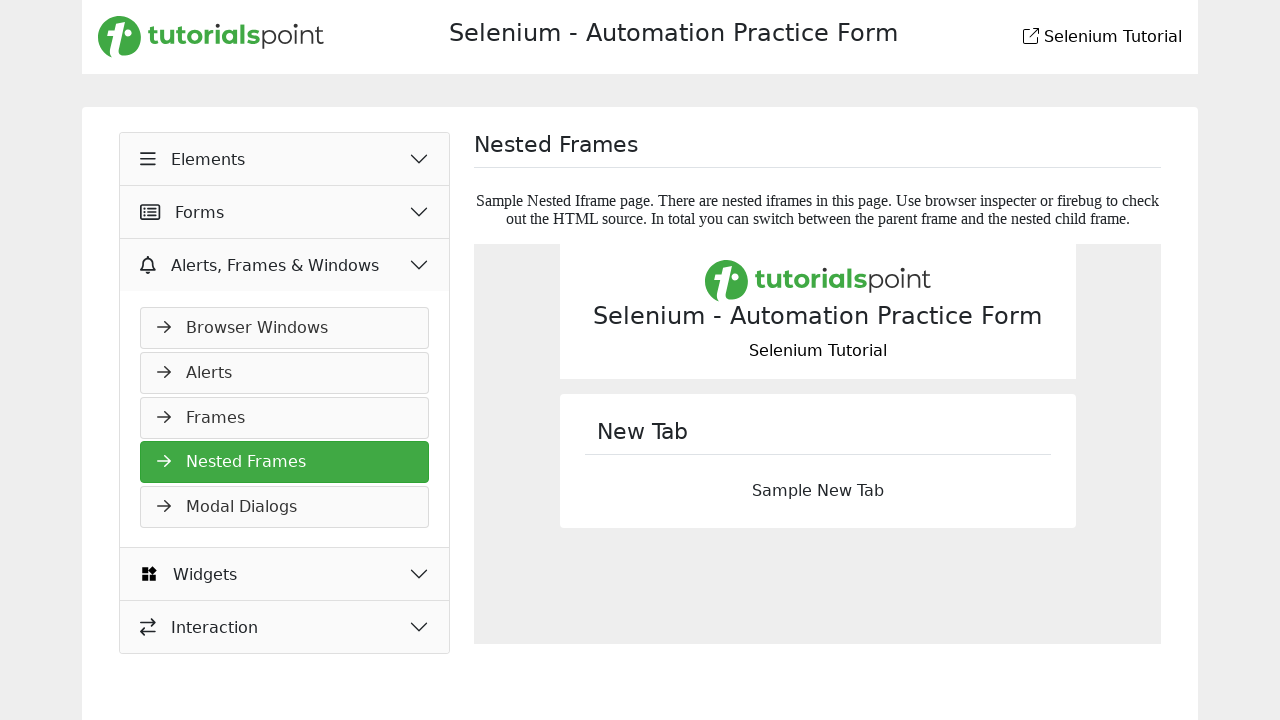

Located iframe with name 'frame1'
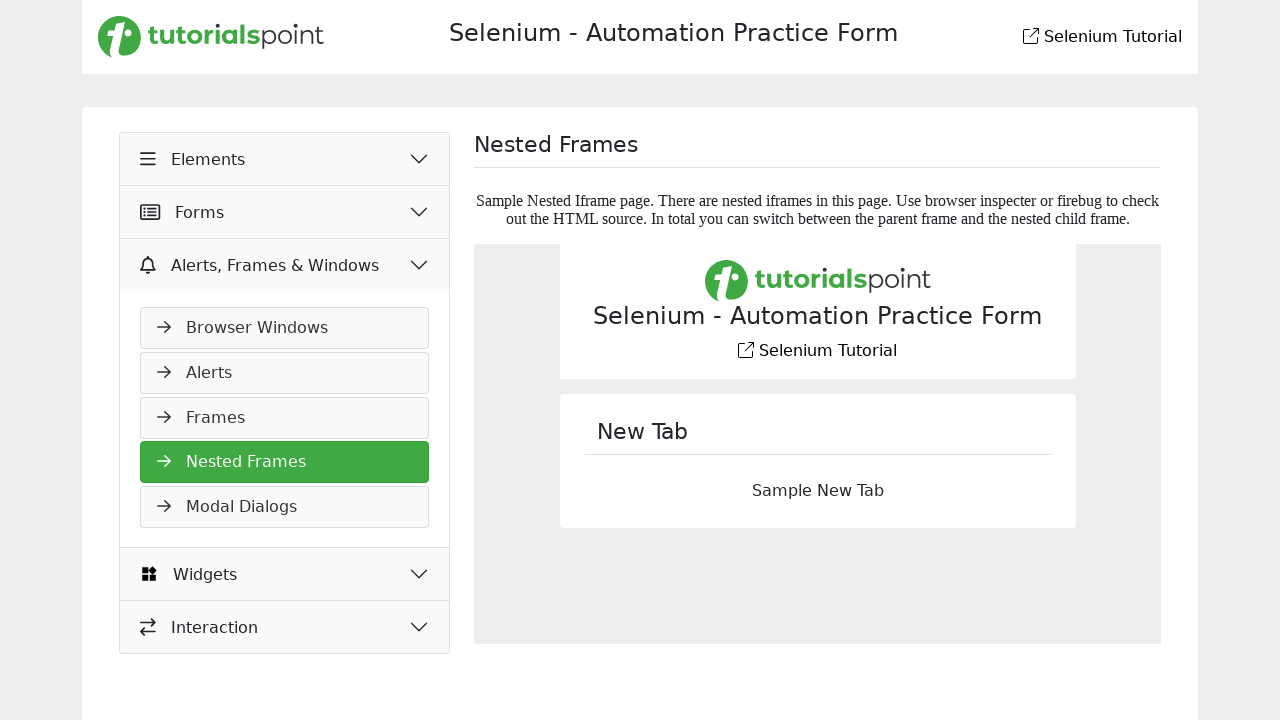

Located heading element within frame1
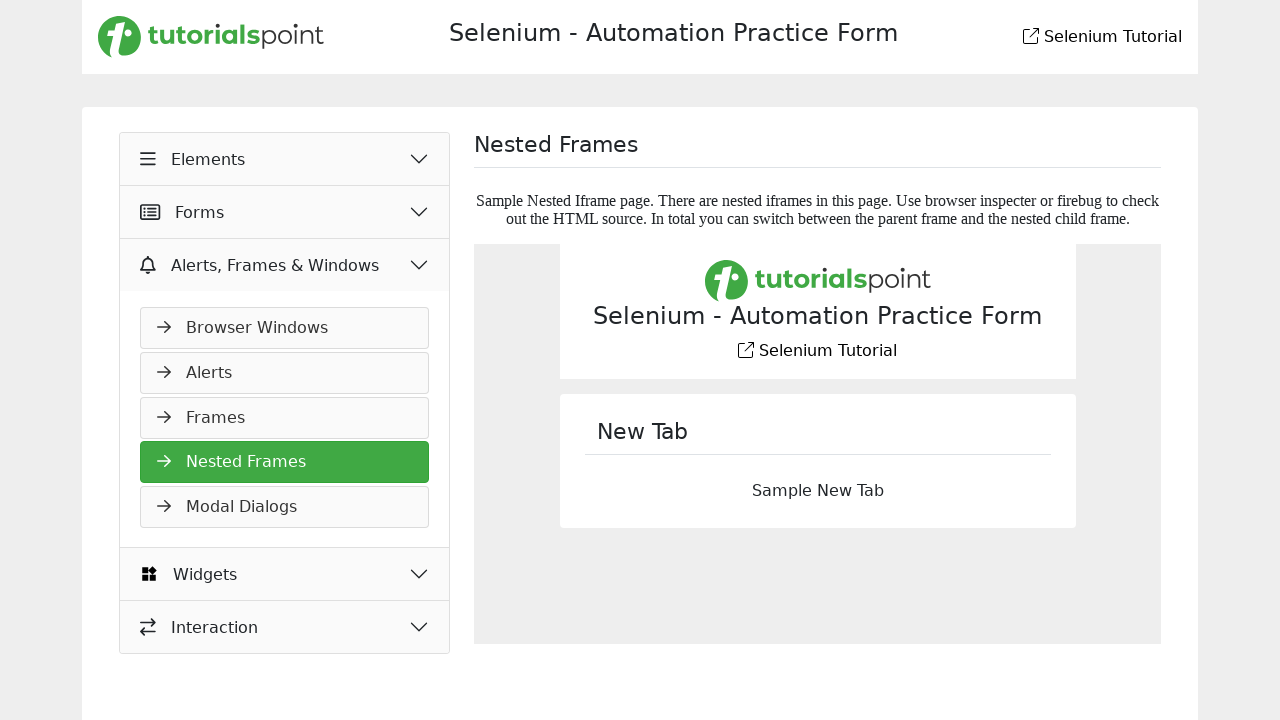

Heading element became visible
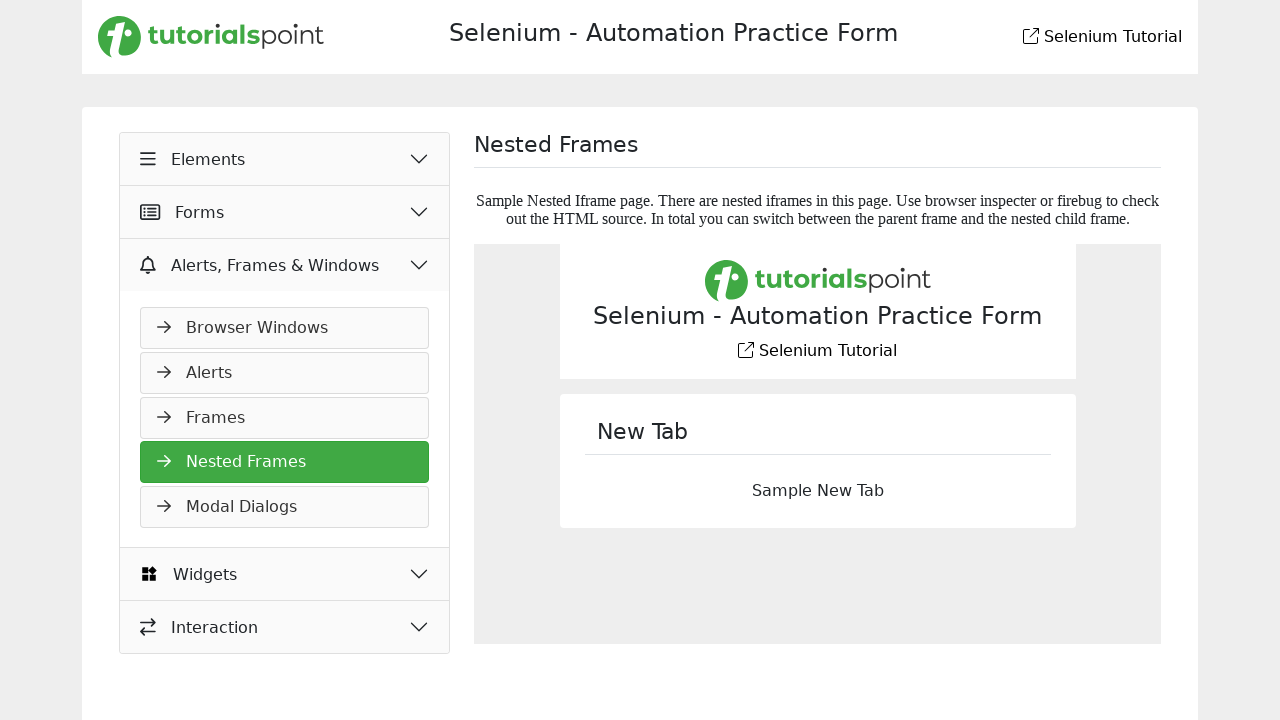

Retrieved and printed heading text content
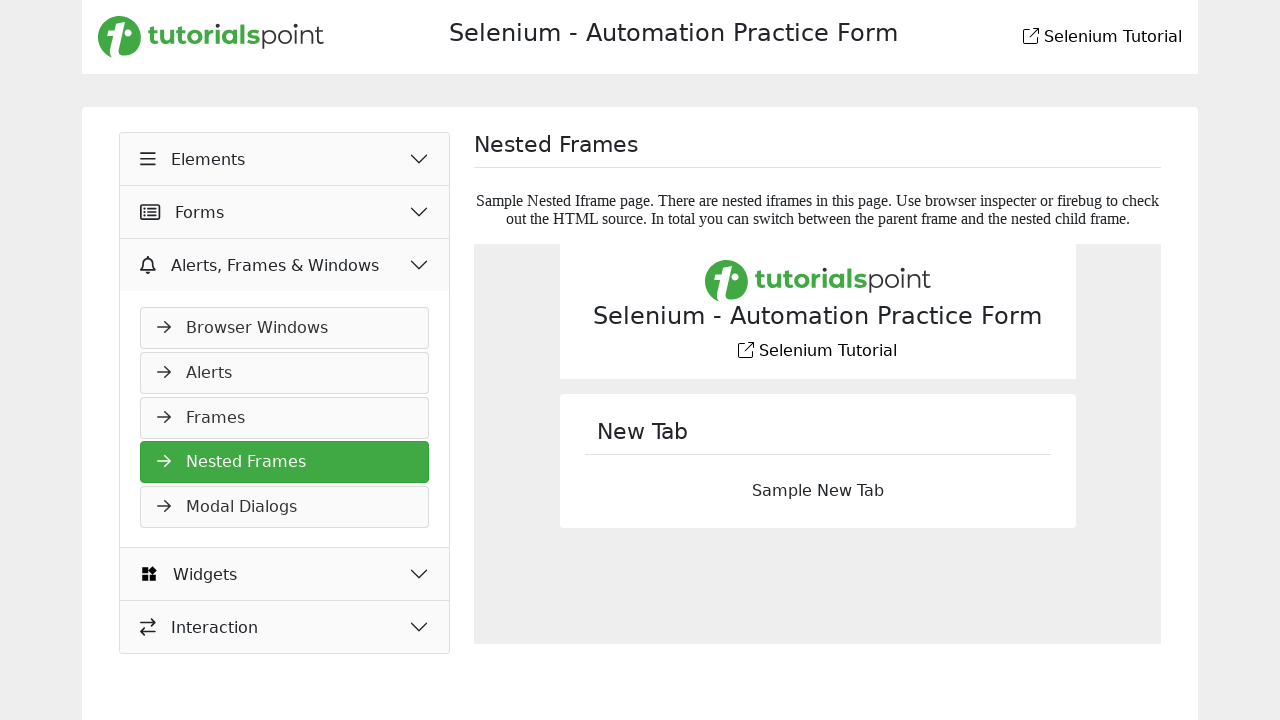

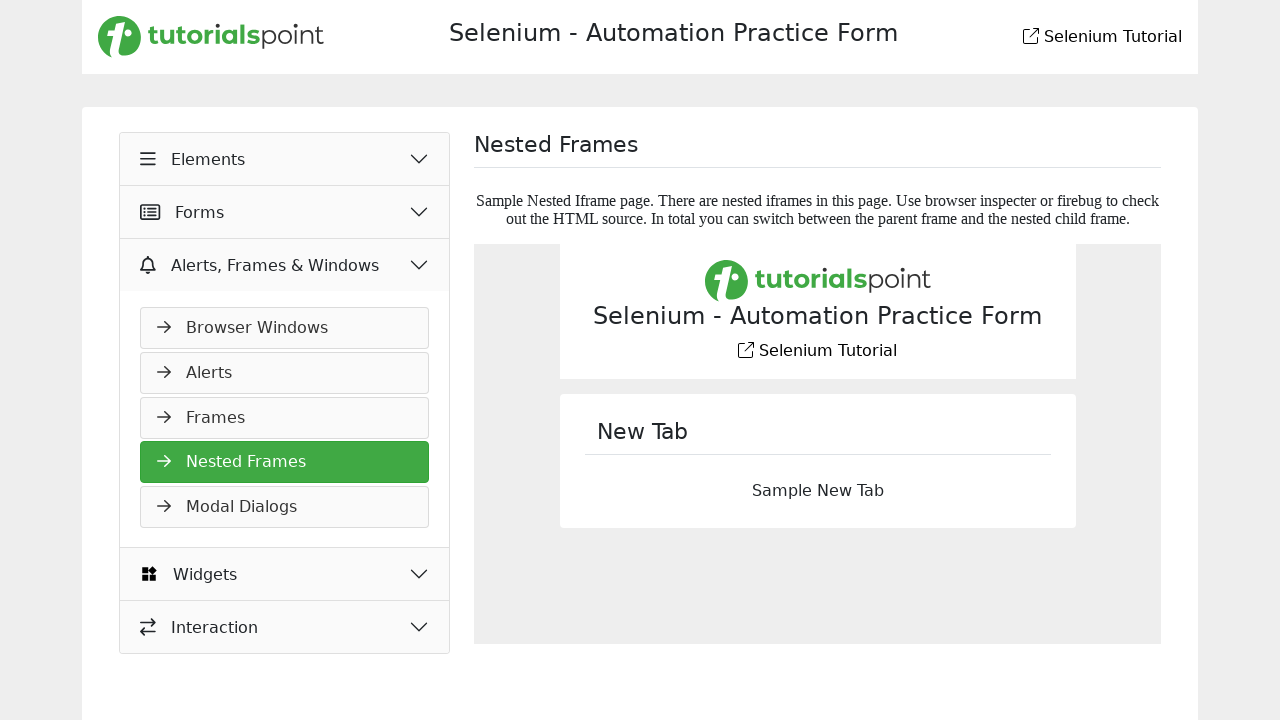